Tests the Squidlr.com video download service by entering a video URL into the input field, triggering validation, and verifying that the download button becomes enabled.

Starting URL: https://www.squidlr.com/

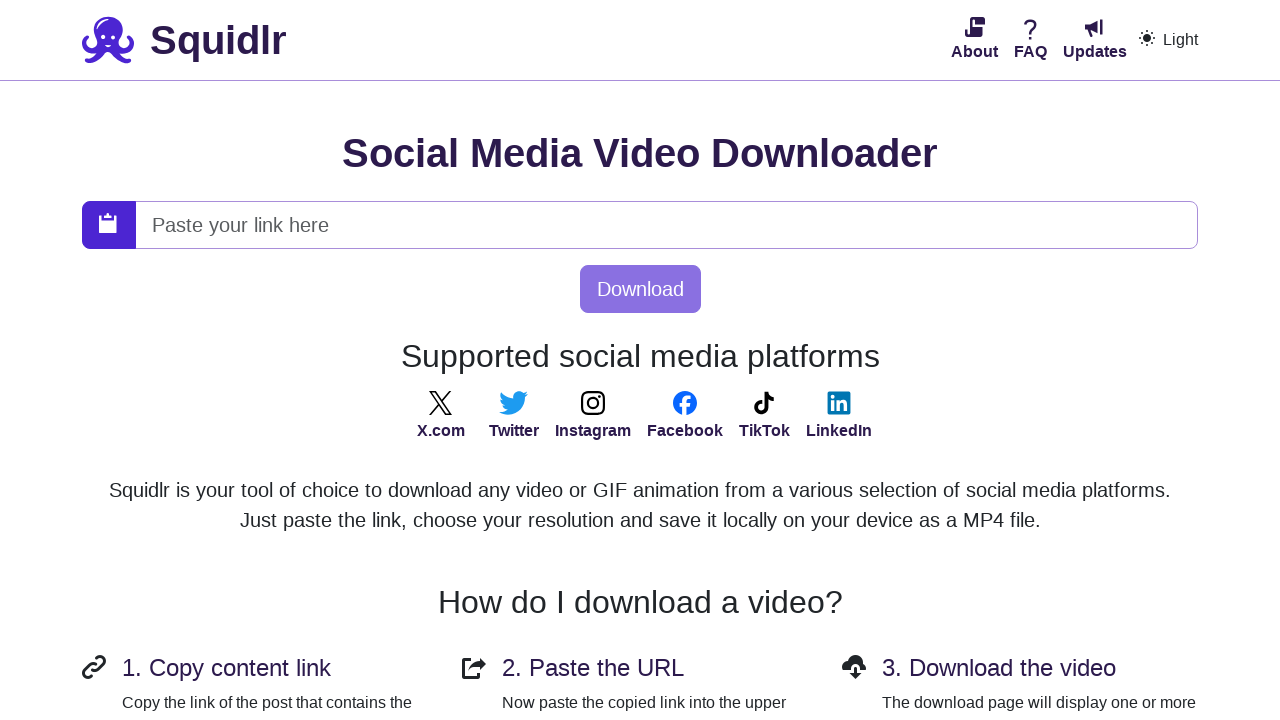

Waited for page to reach networkidle load state
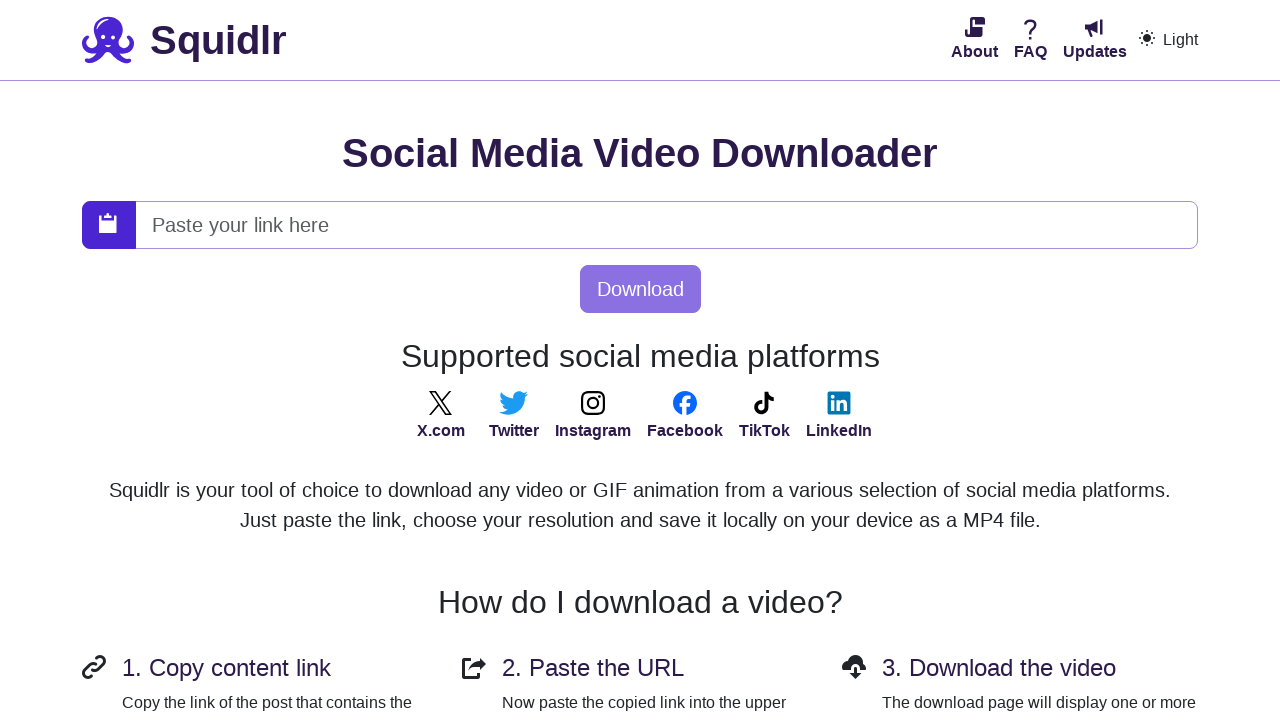

Waited 3 seconds for page to fully render
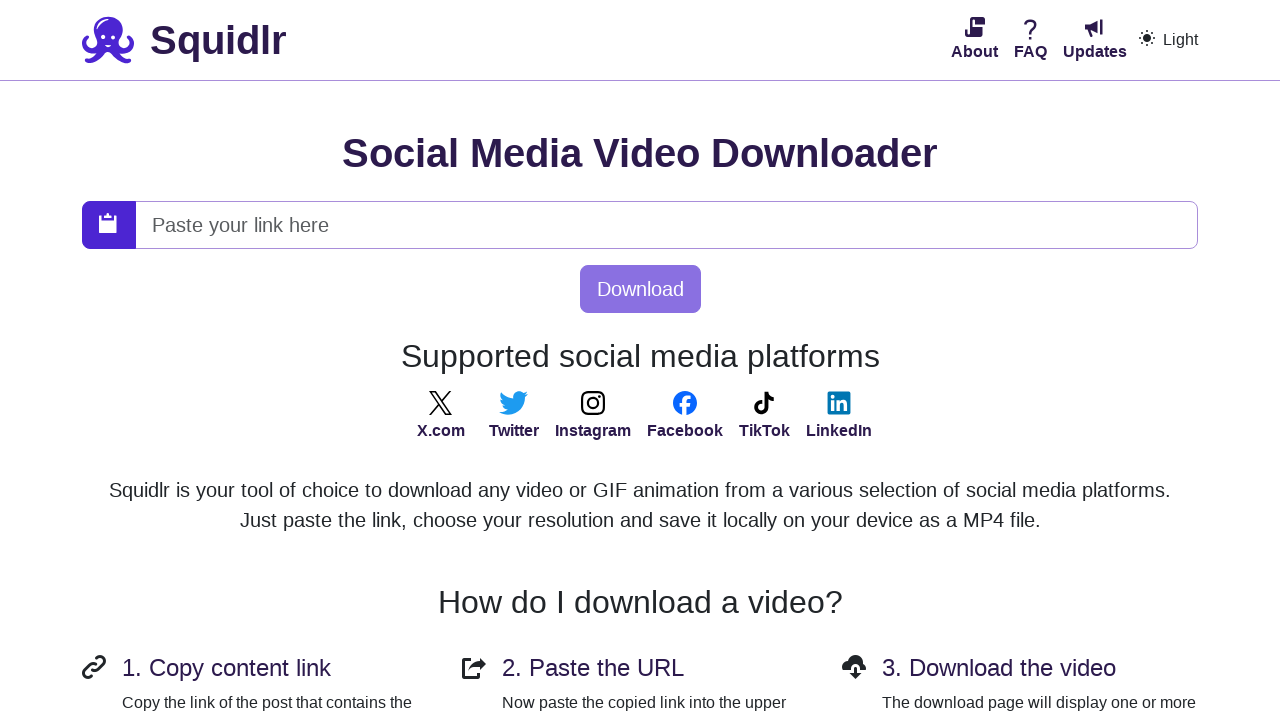

Located URL input field with ID 'url'
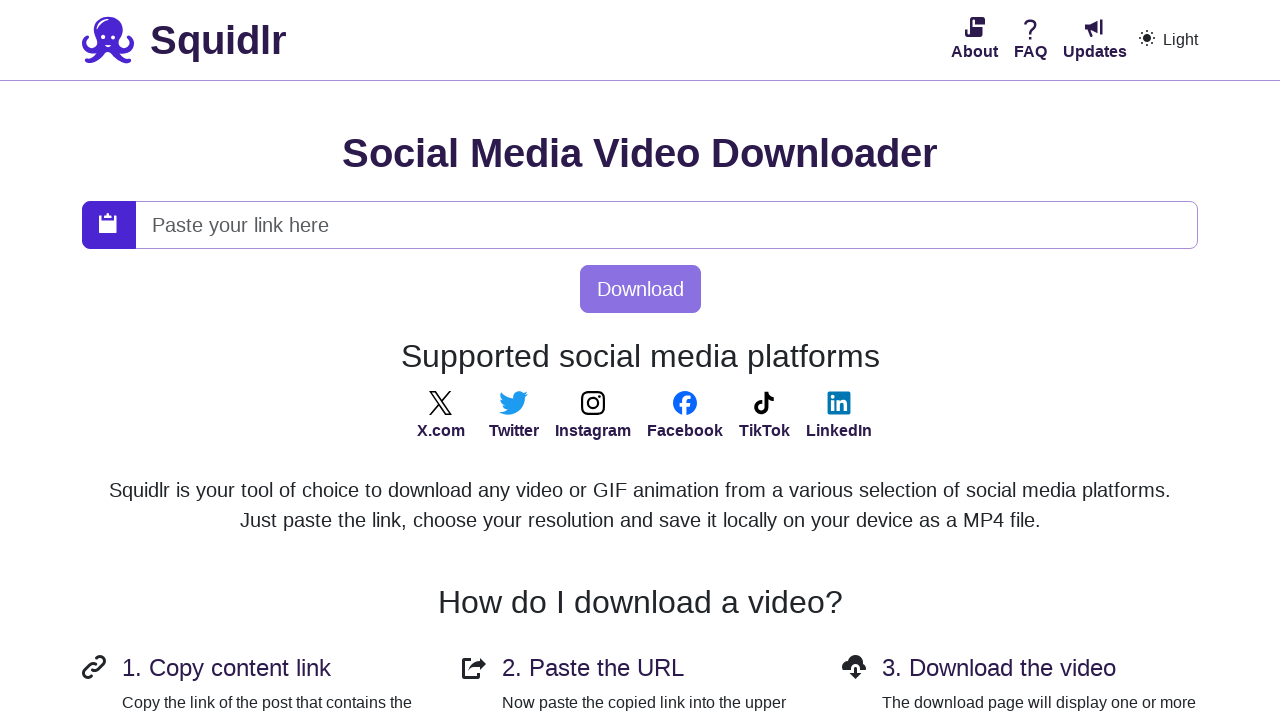

Clicked on URL input field to focus it at (666, 225) on #url
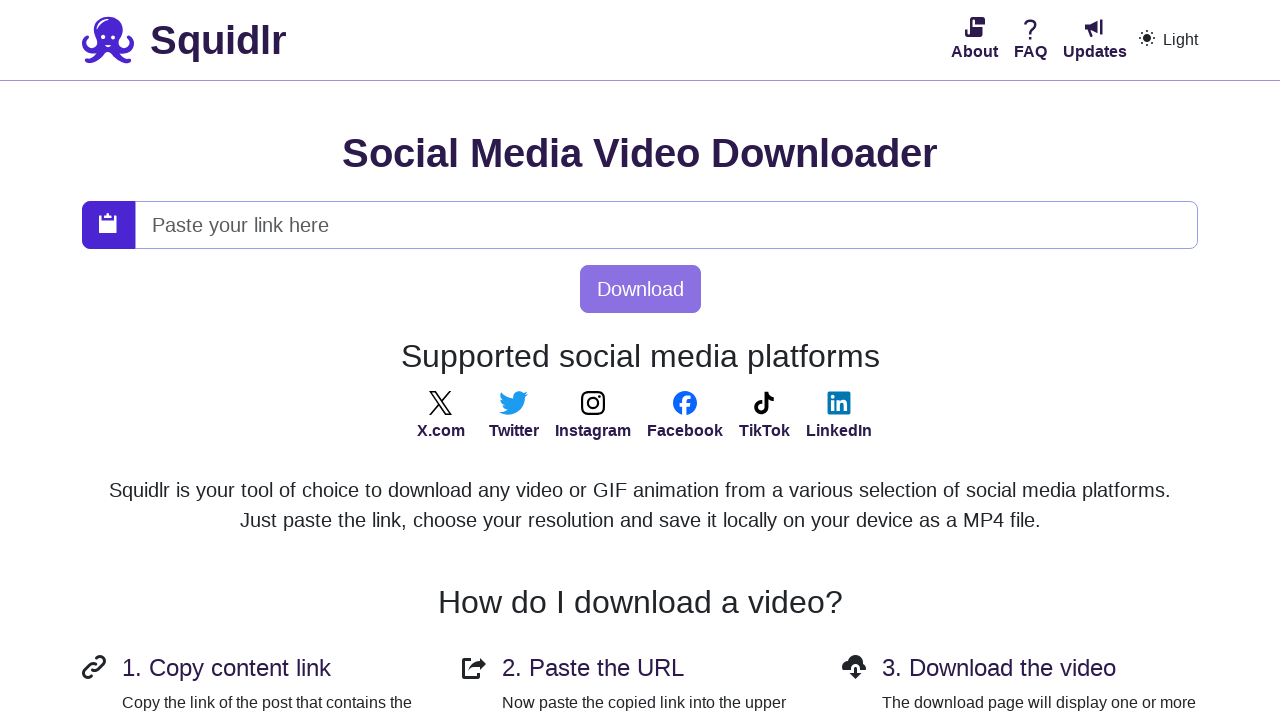

Waited 1 second after focusing input
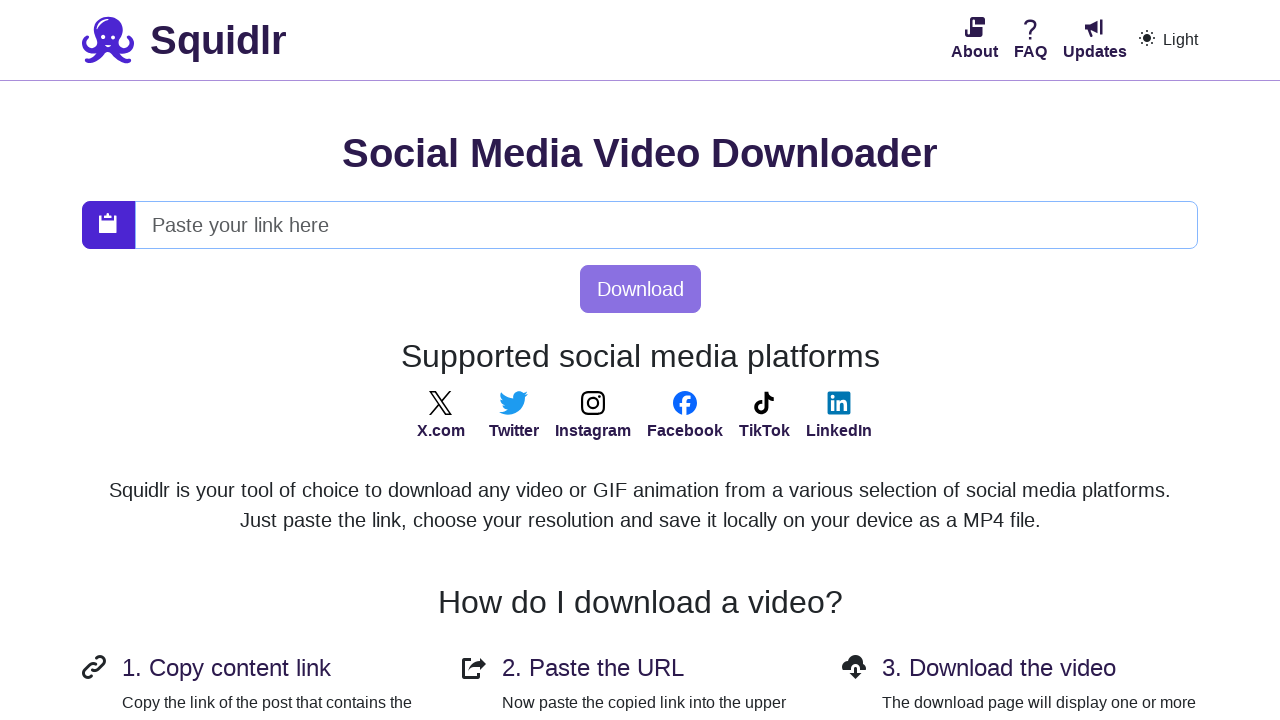

Typed Instagram URL into input field with 200ms delay between characters on #url
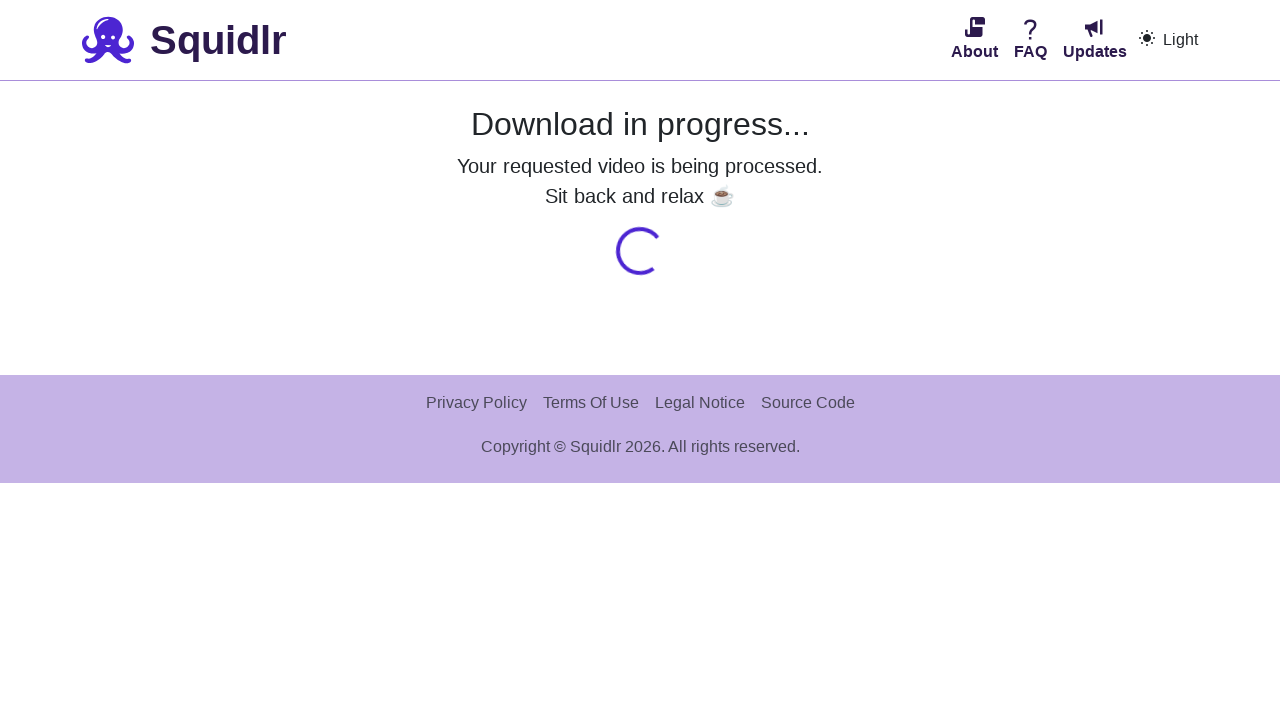

Pressed Enter key to trigger validation
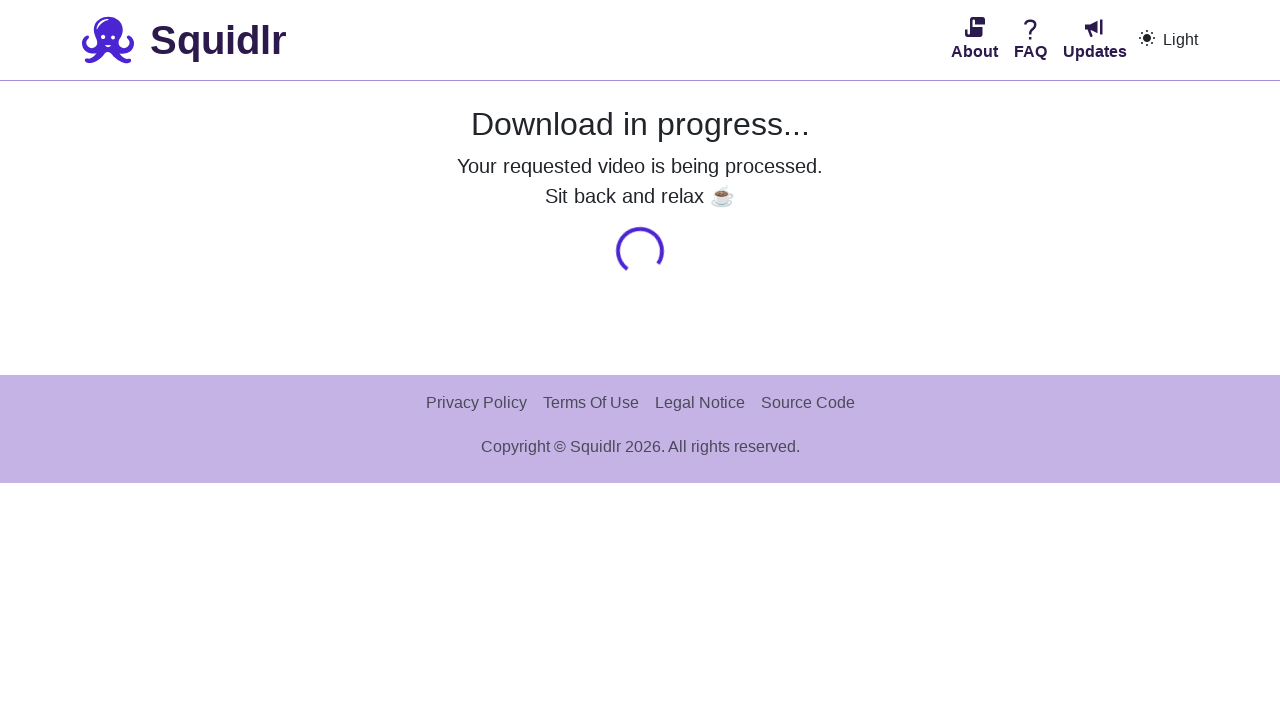

Waited 2 seconds for validation to process
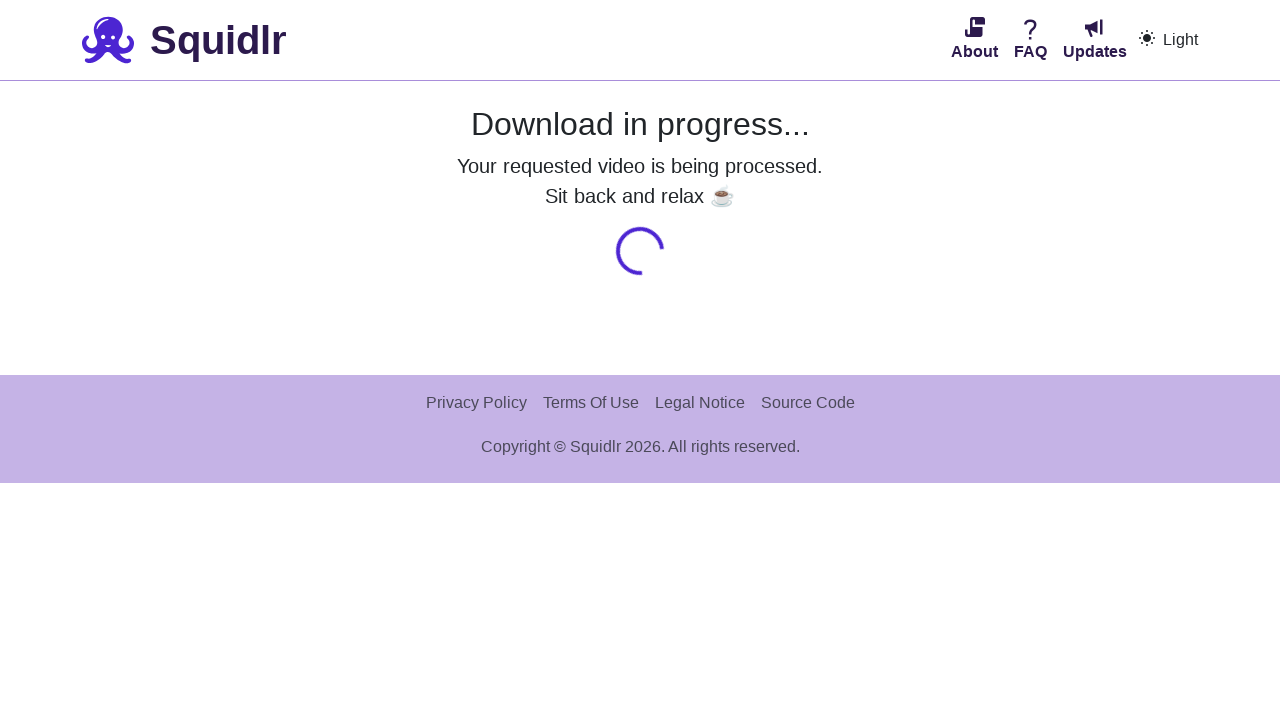

Located download button with ID 'download-button'
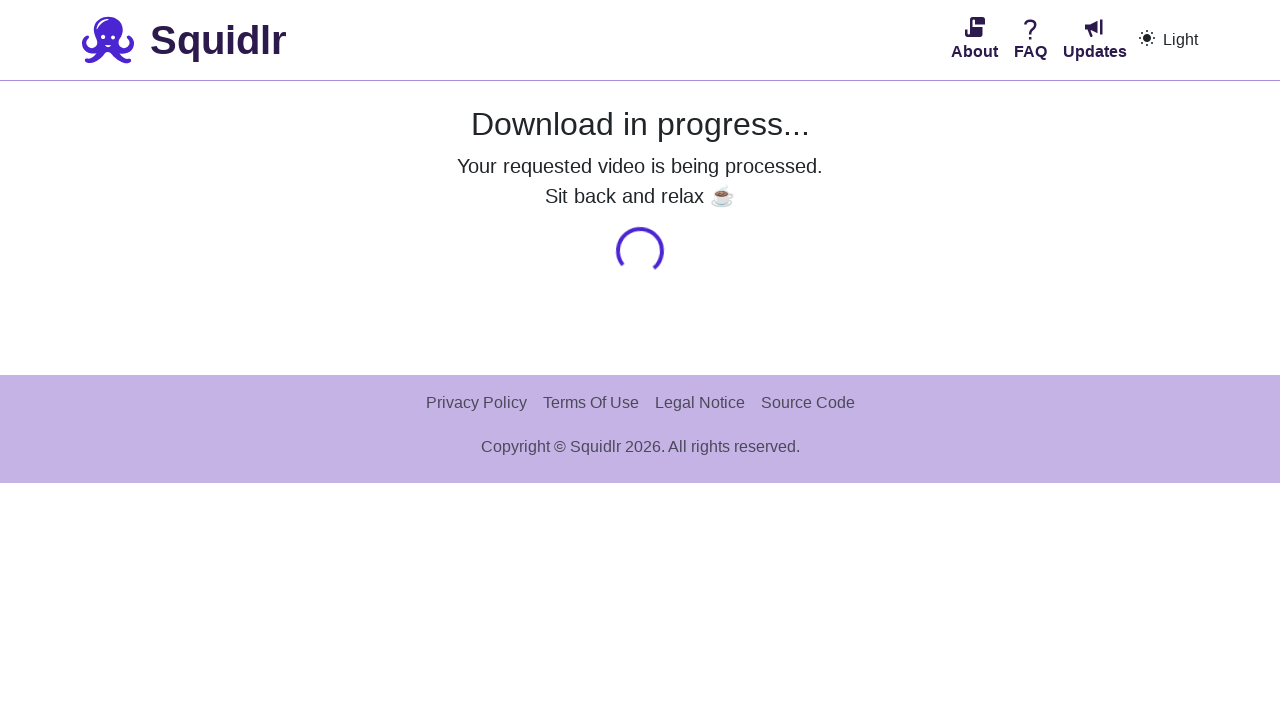

Clicked on body to blur the input field at (640, 360) on body
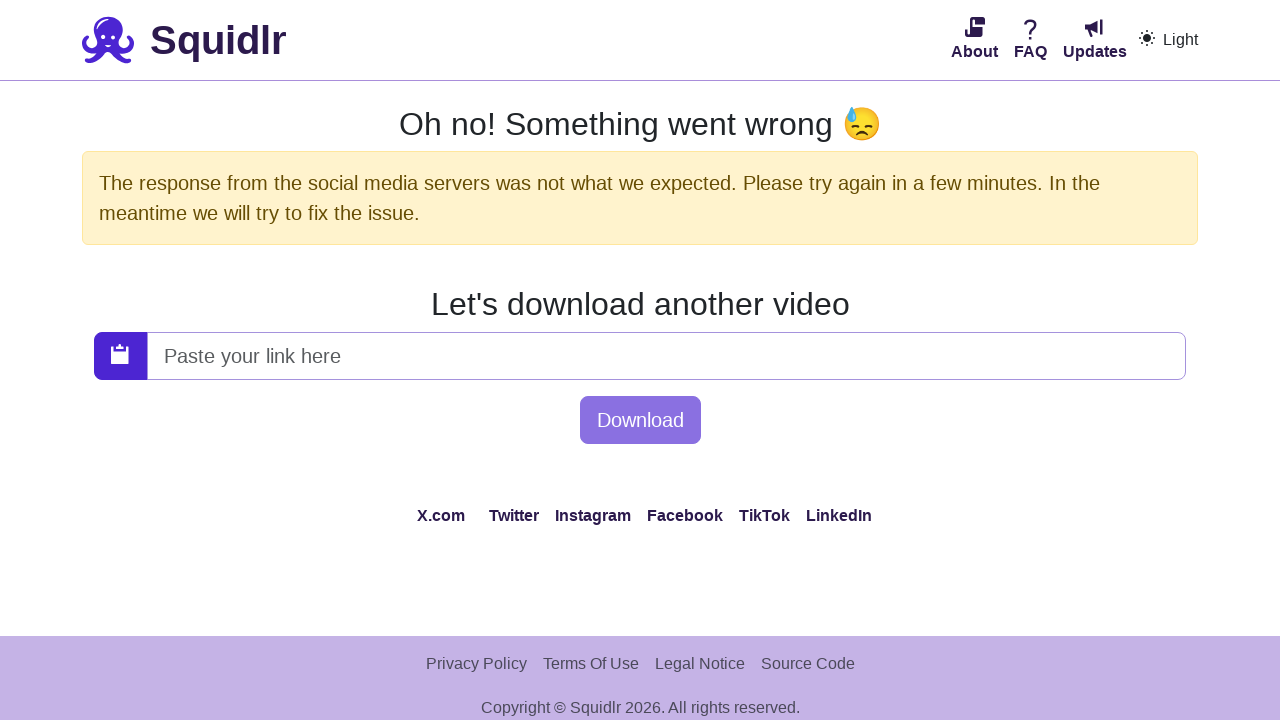

Waited 2 seconds after blurring input
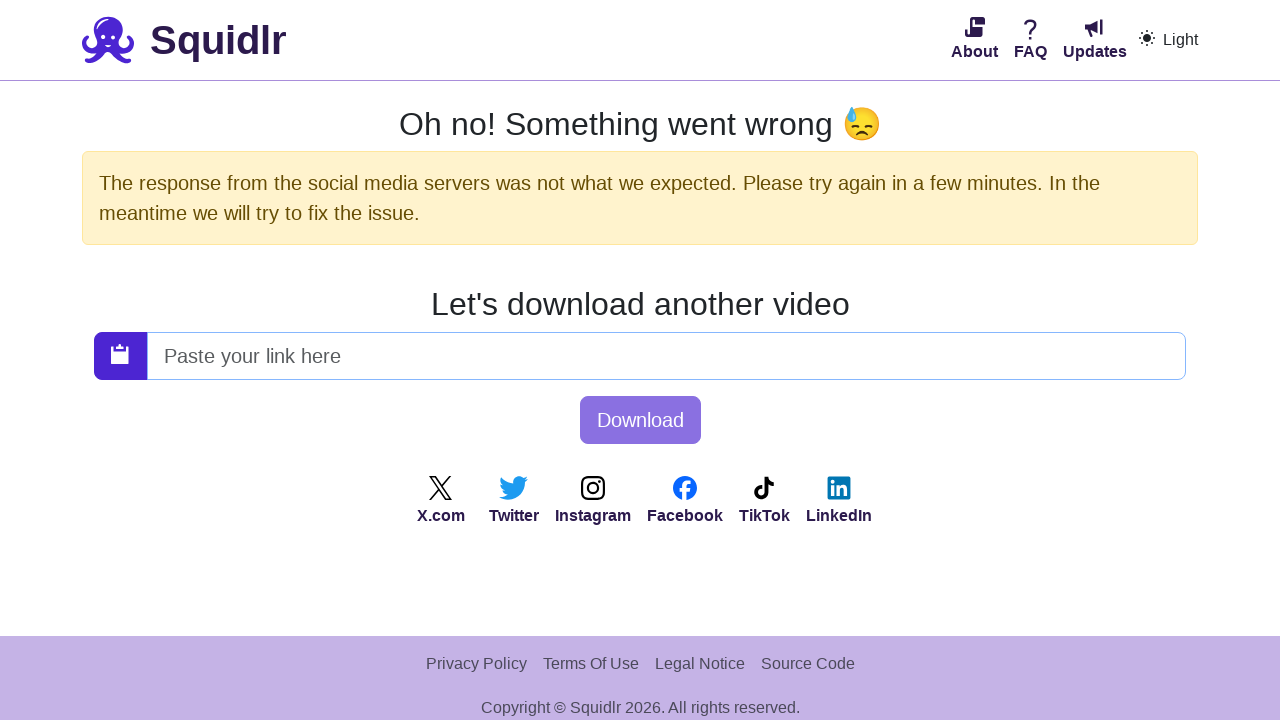

Focused URL input field again on #url
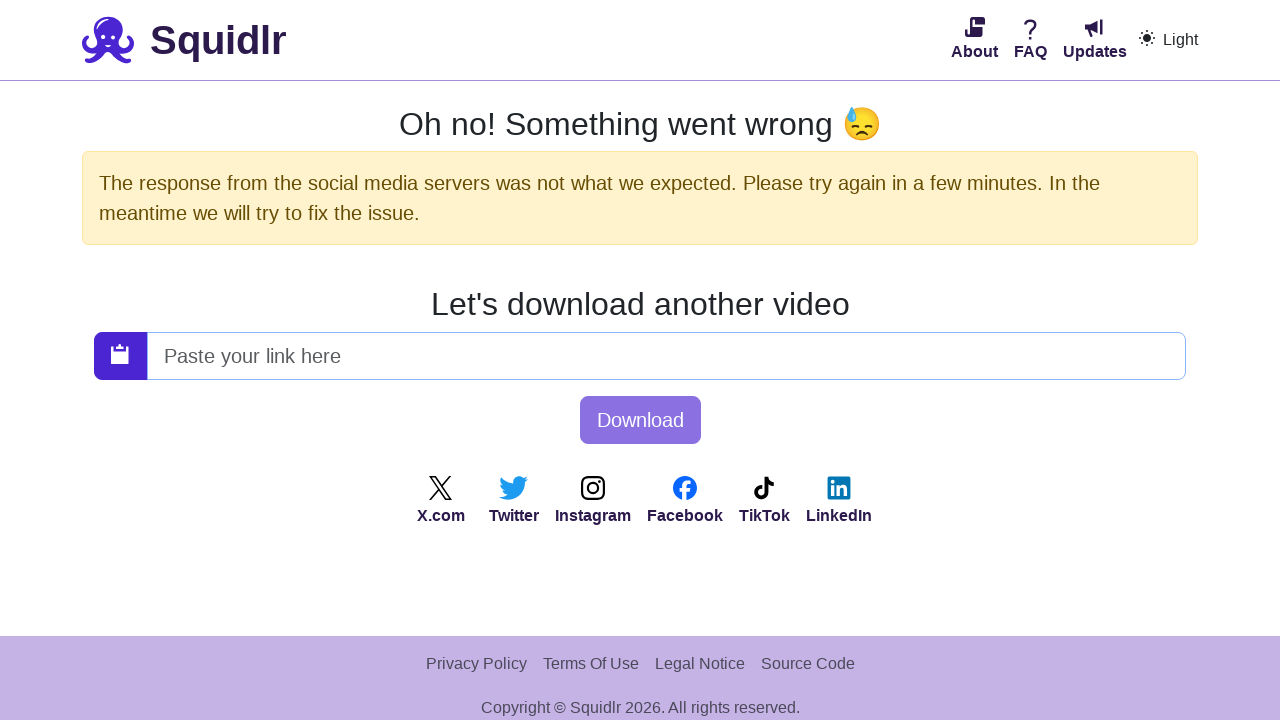

Pressed Tab key to move focus and trigger additional validation
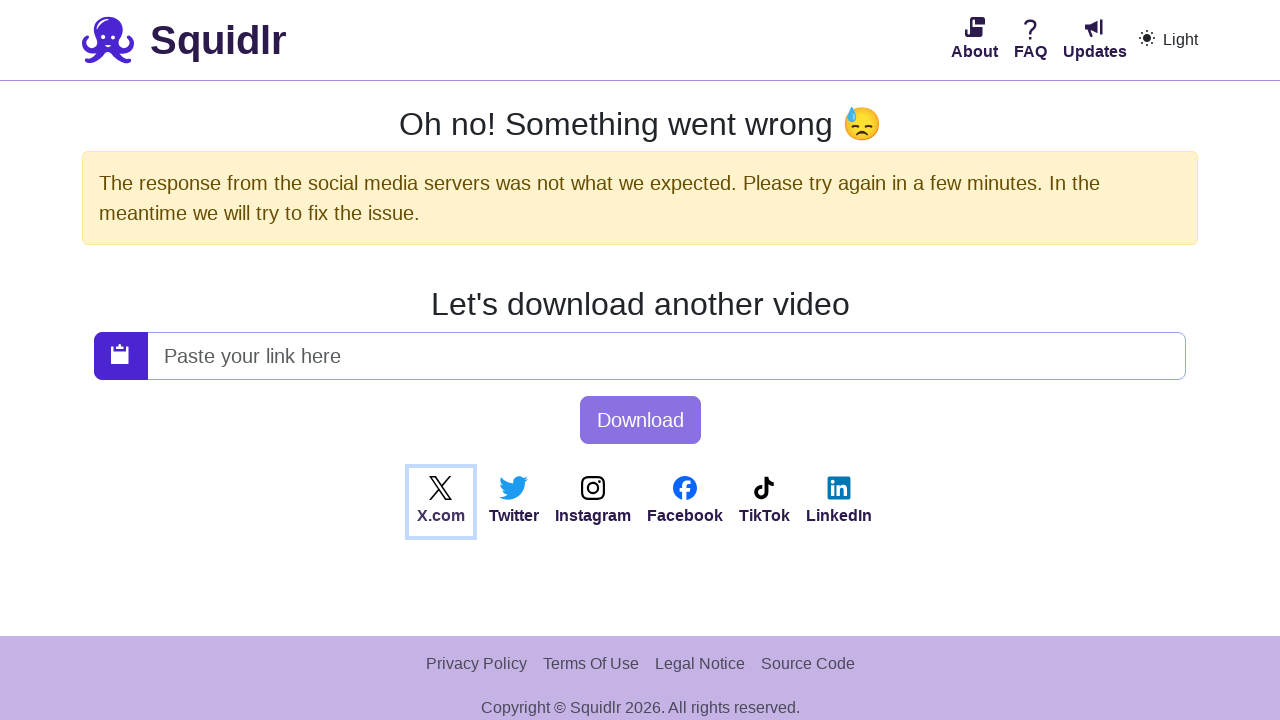

Waited 2 seconds after tabbing through form
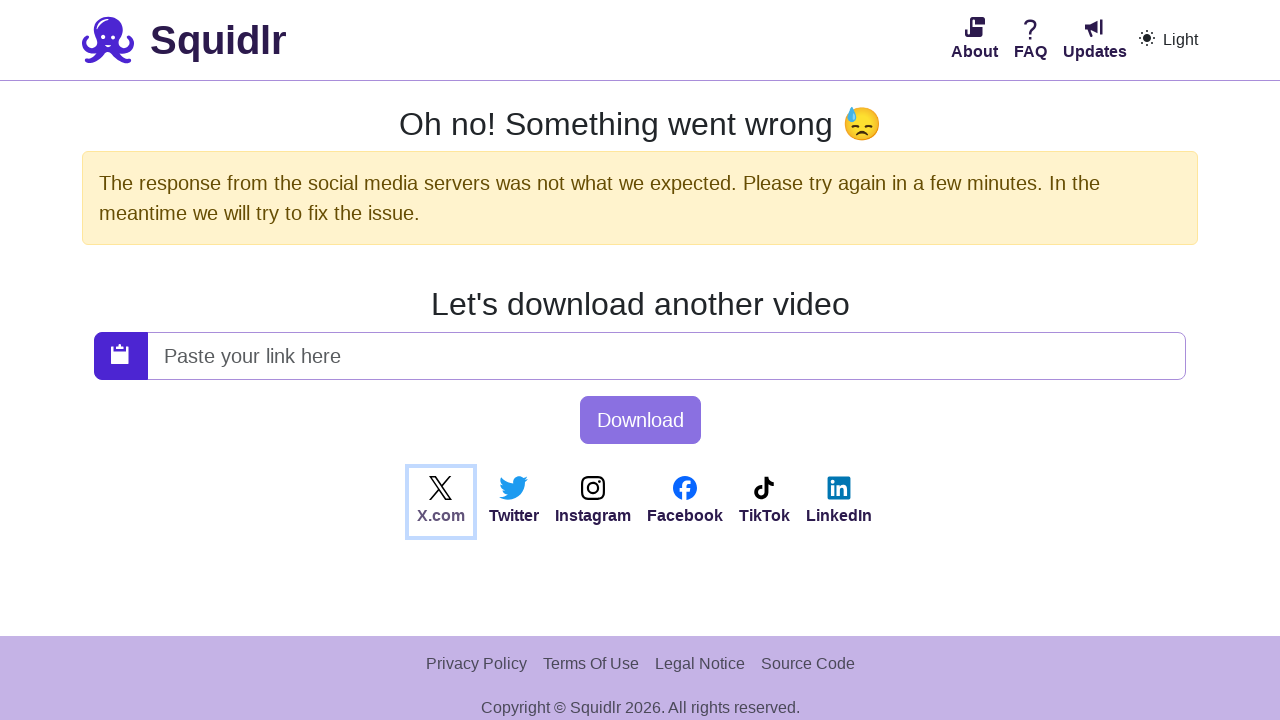

Cleared URL input field - download button was not enabled on #url
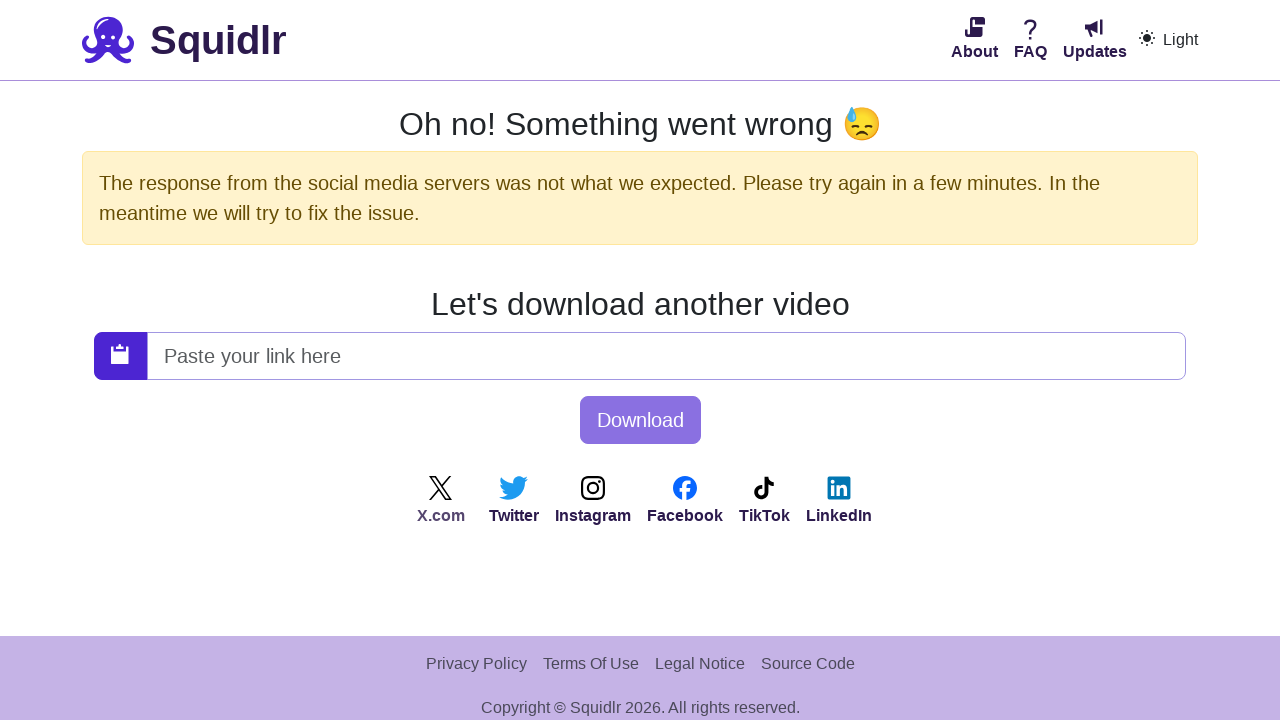

Waited 1 second after clearing input
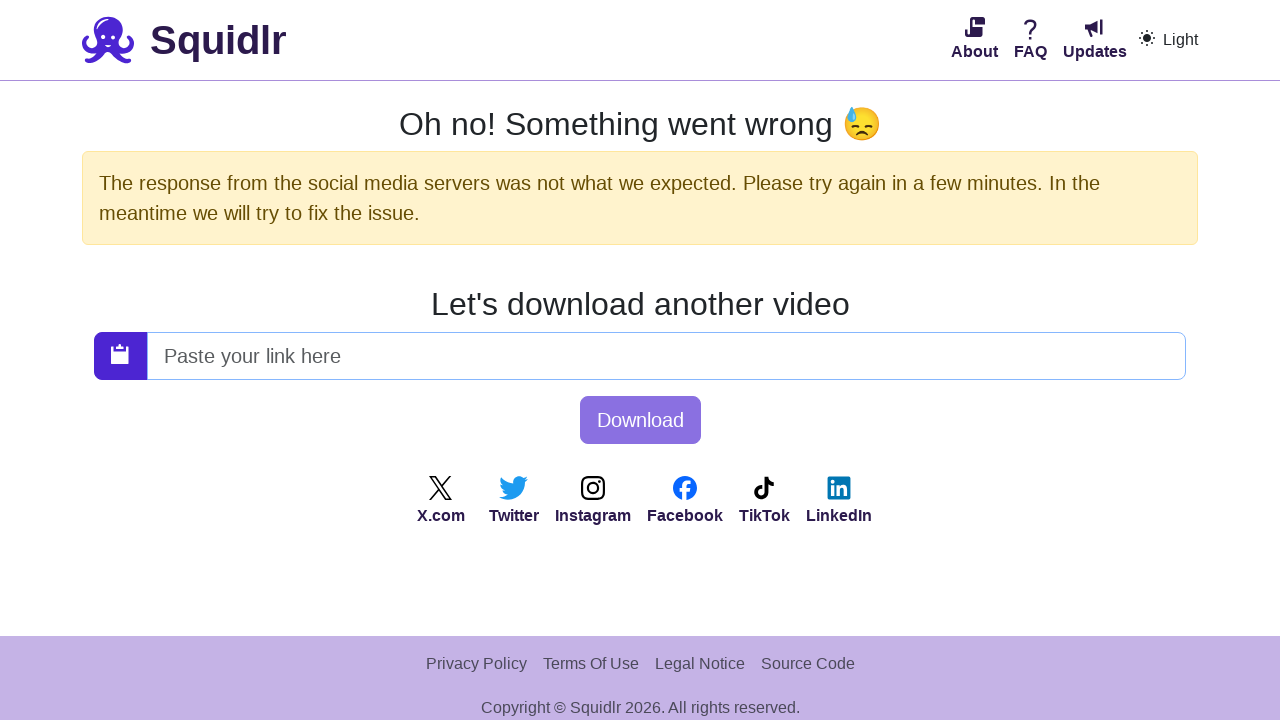

Typed TikTok URL into input field with 200ms delay between characters on #url
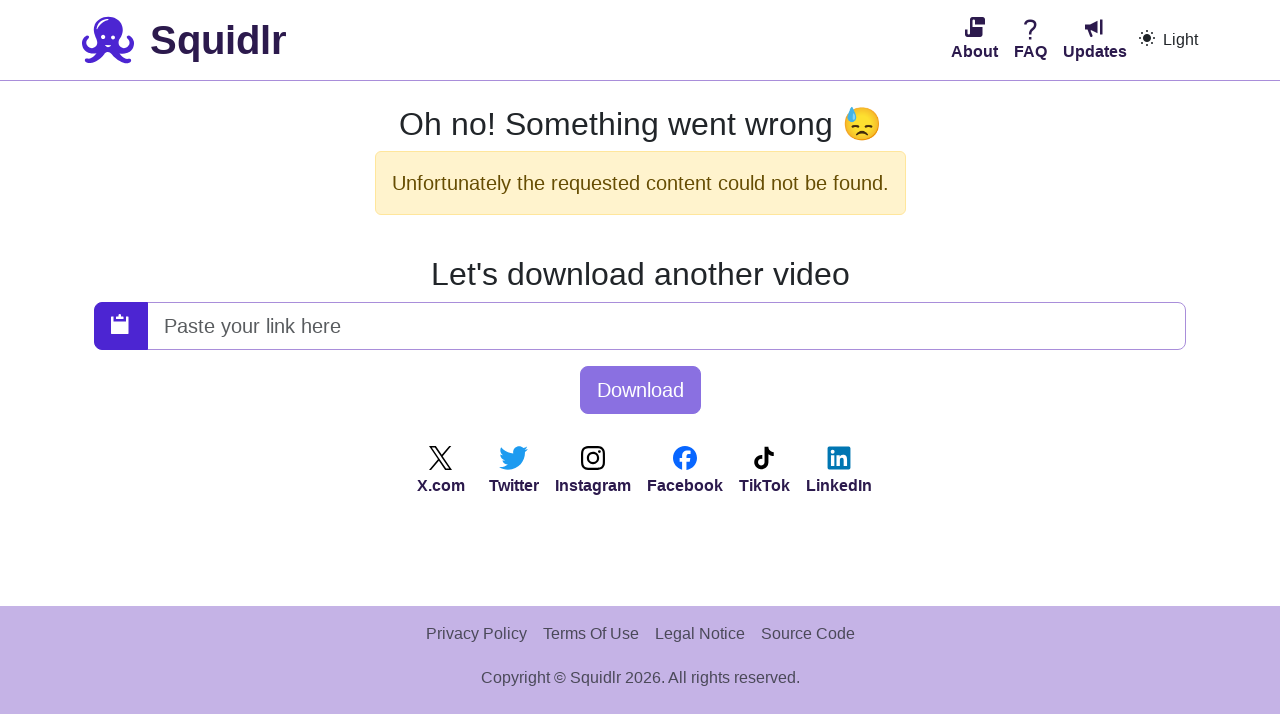

Pressed Enter key to validate TikTok URL
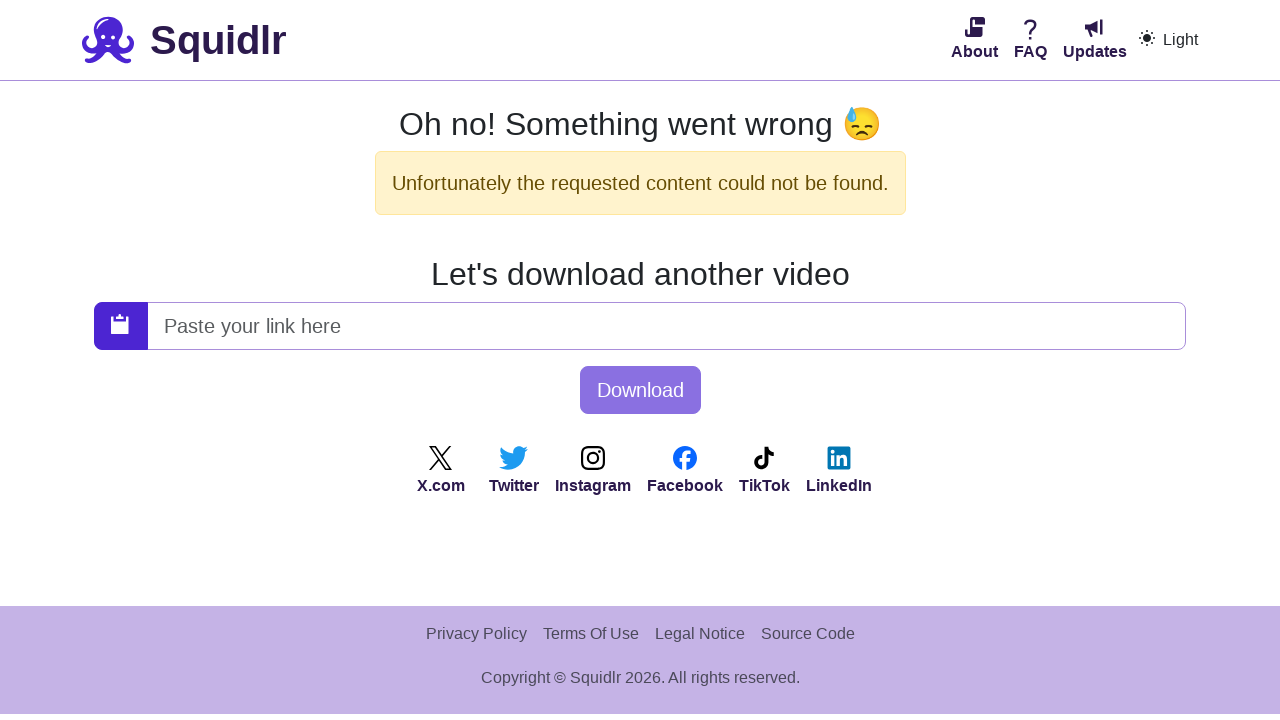

Waited 3 seconds for TikTok URL validation to process
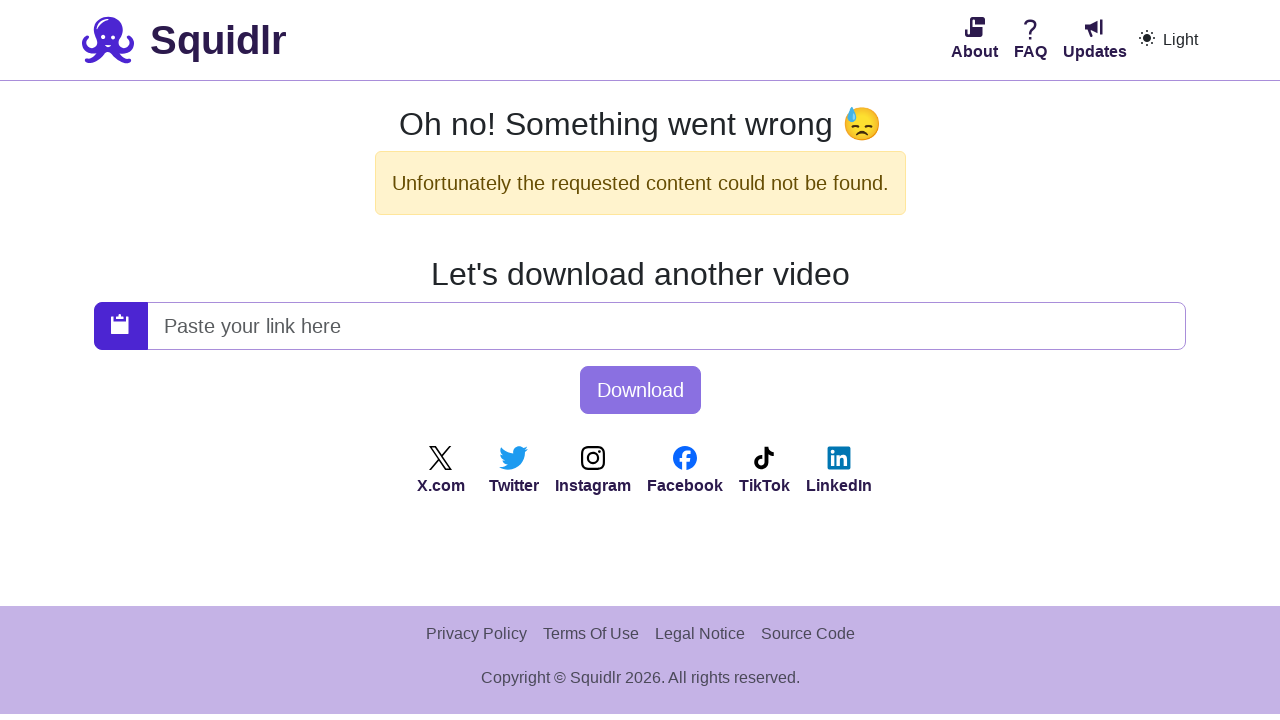

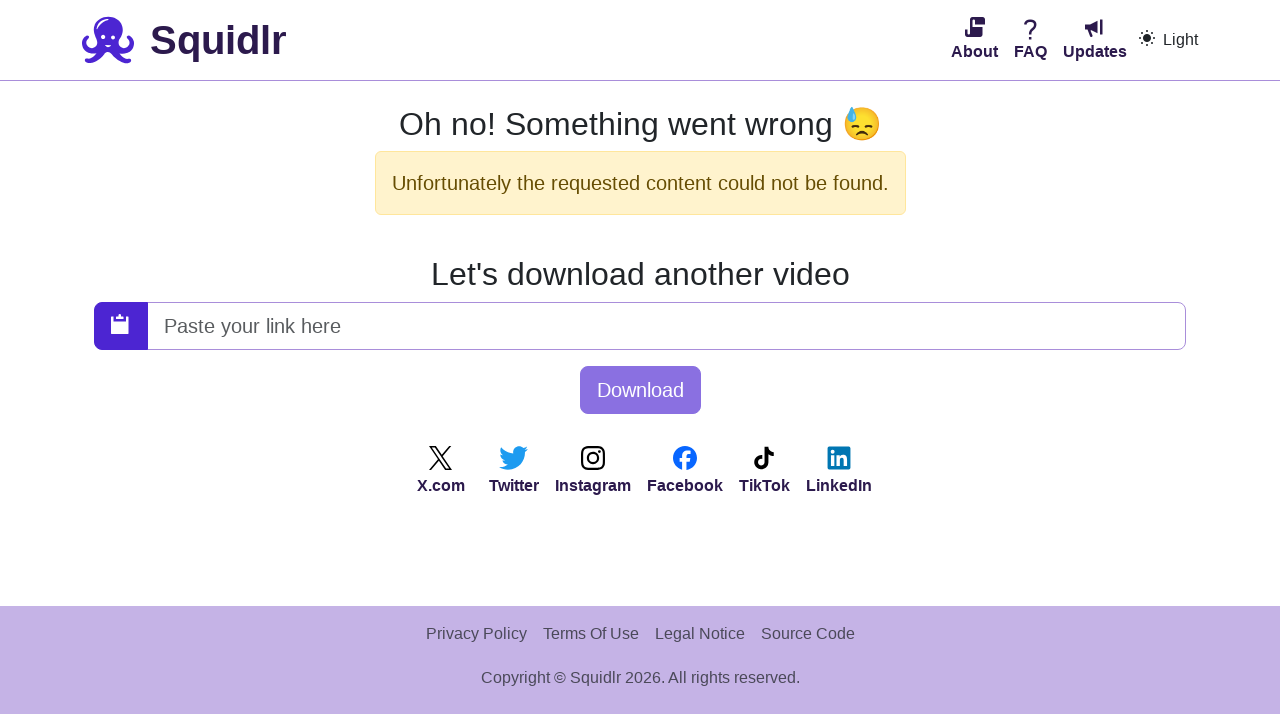